Tests JavaScript alert handling by clicking the JS Confirm button and accepting the alert dialog

Starting URL: https://the-internet.herokuapp.com/javascript_alerts

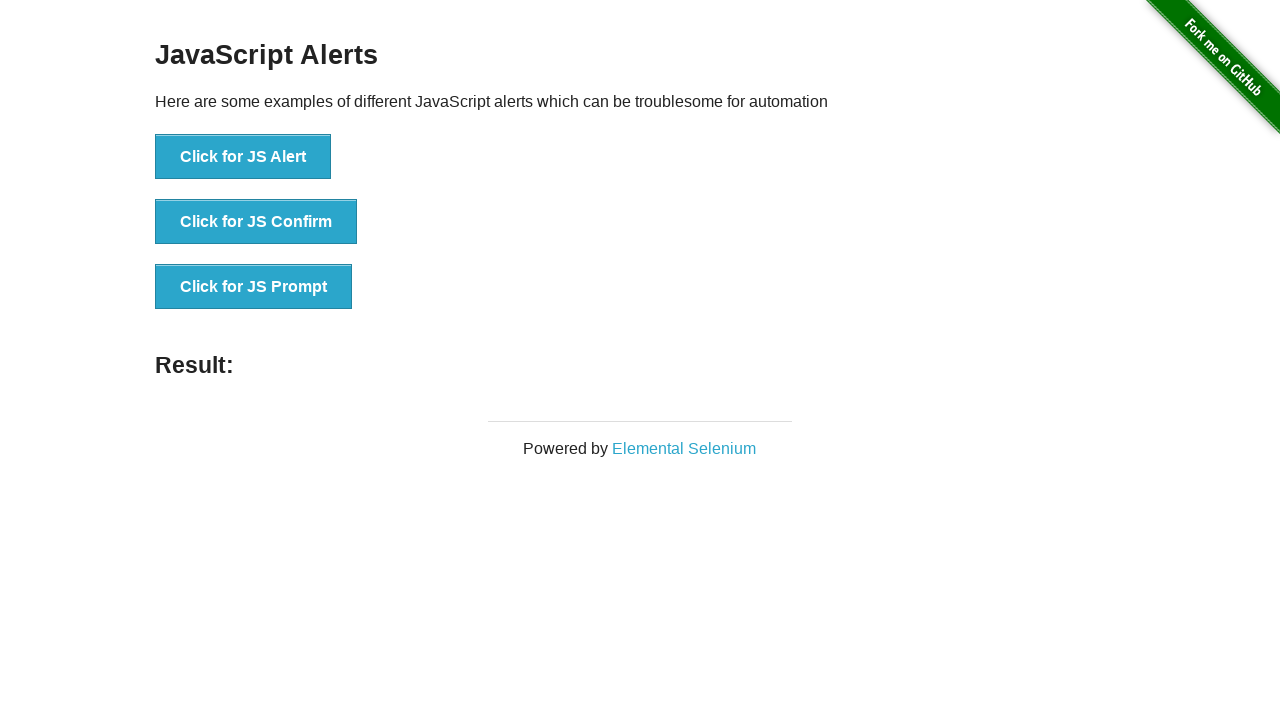

Clicked the JS Confirm button at (256, 222) on xpath=//button[text()='Click for JS Confirm']
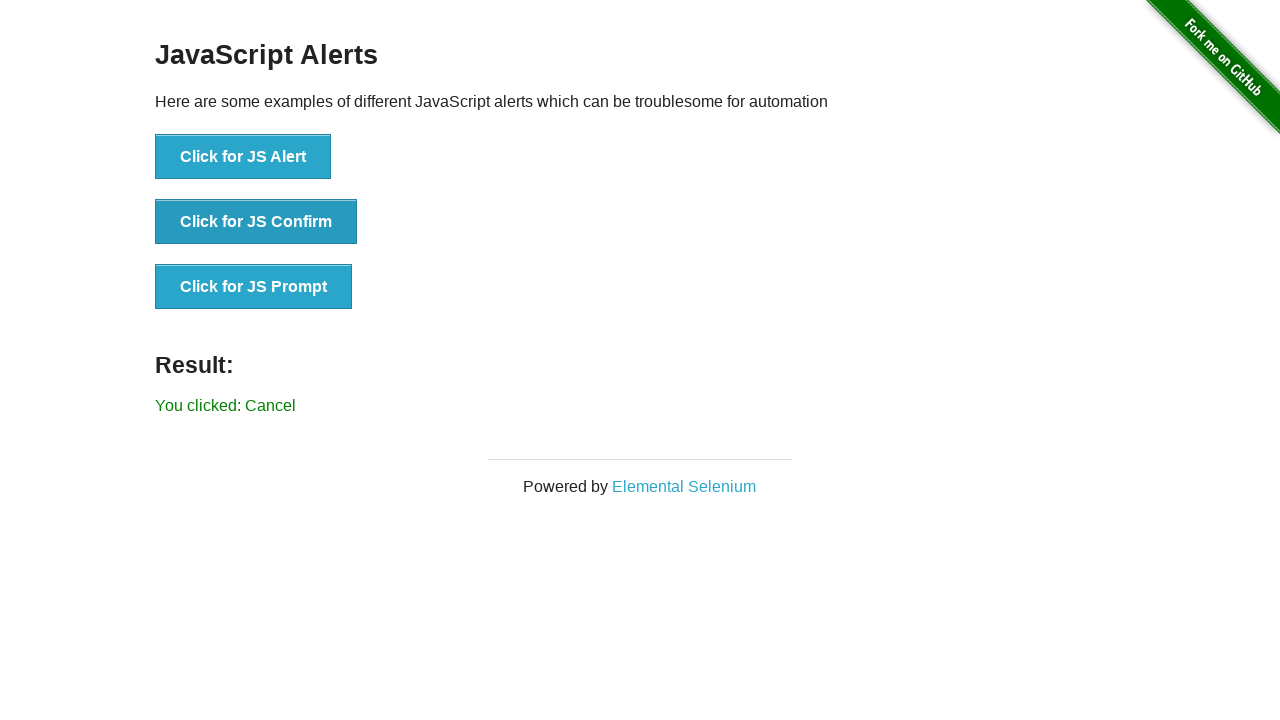

Set up dialog handler to accept alerts
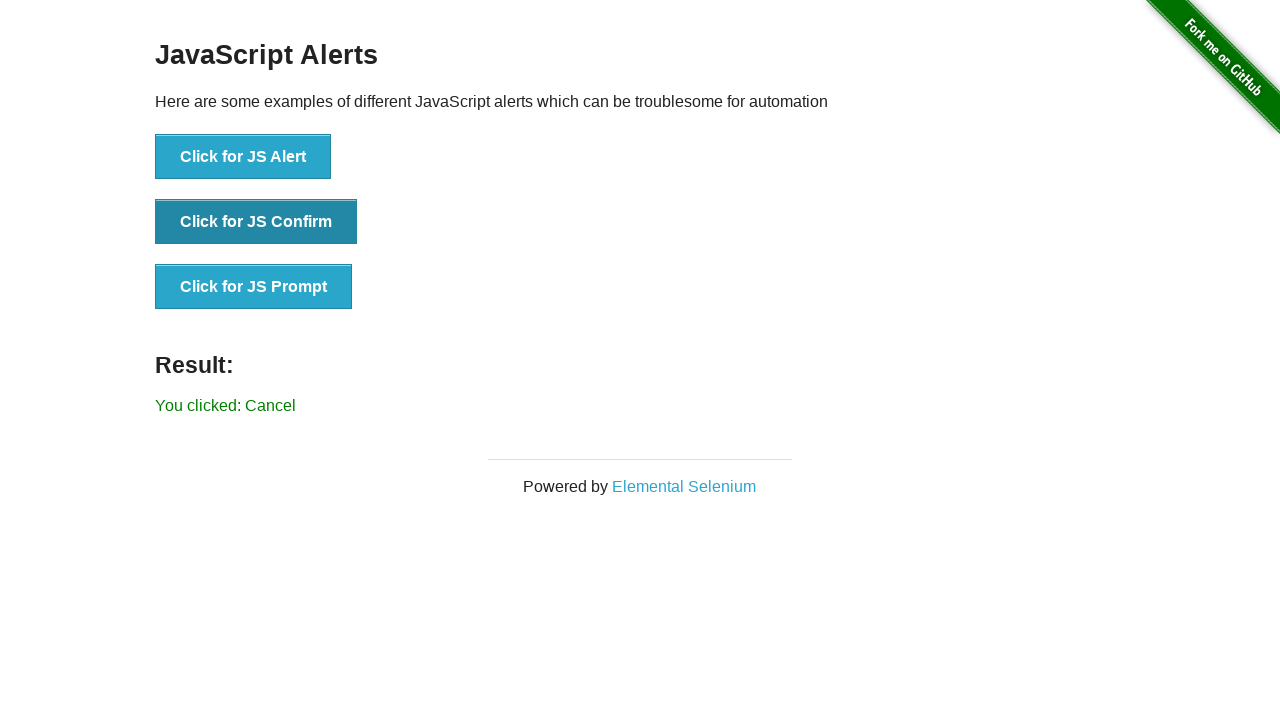

Clicked the JS Confirm button again to trigger the dialog at (256, 222) on xpath=//button[text()='Click for JS Confirm']
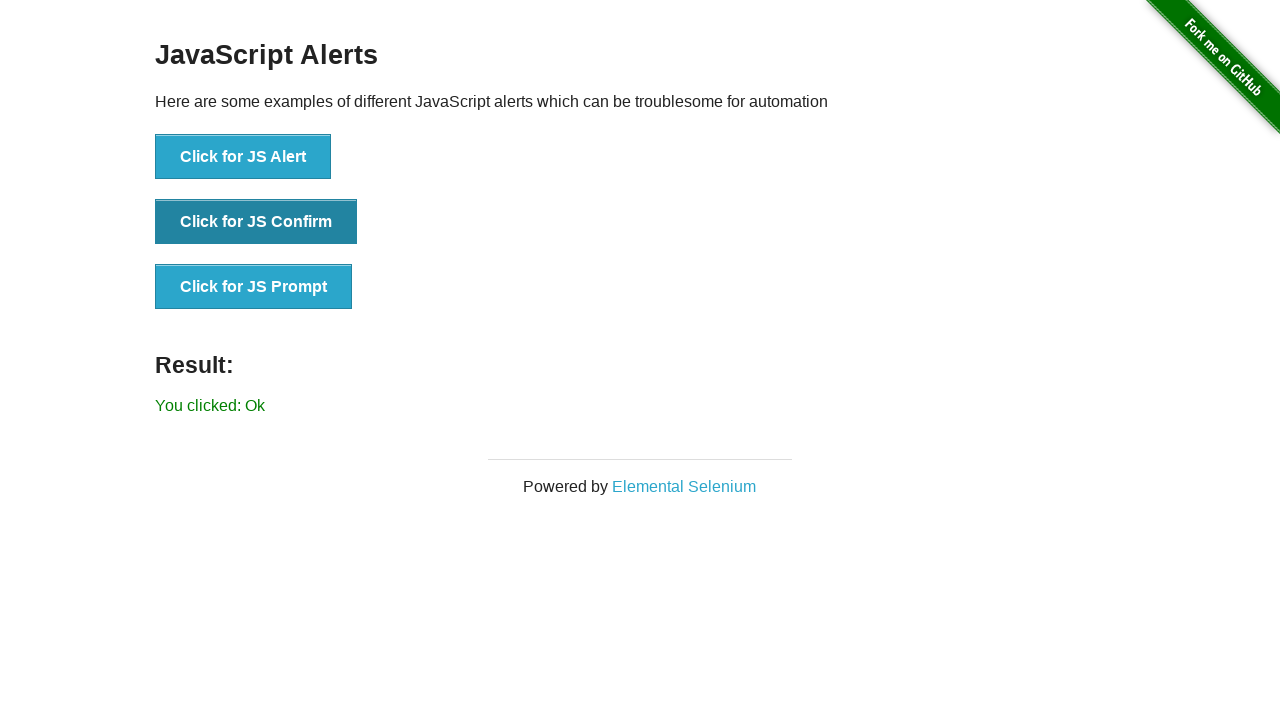

Waited for result element to appear after accepting the dialog
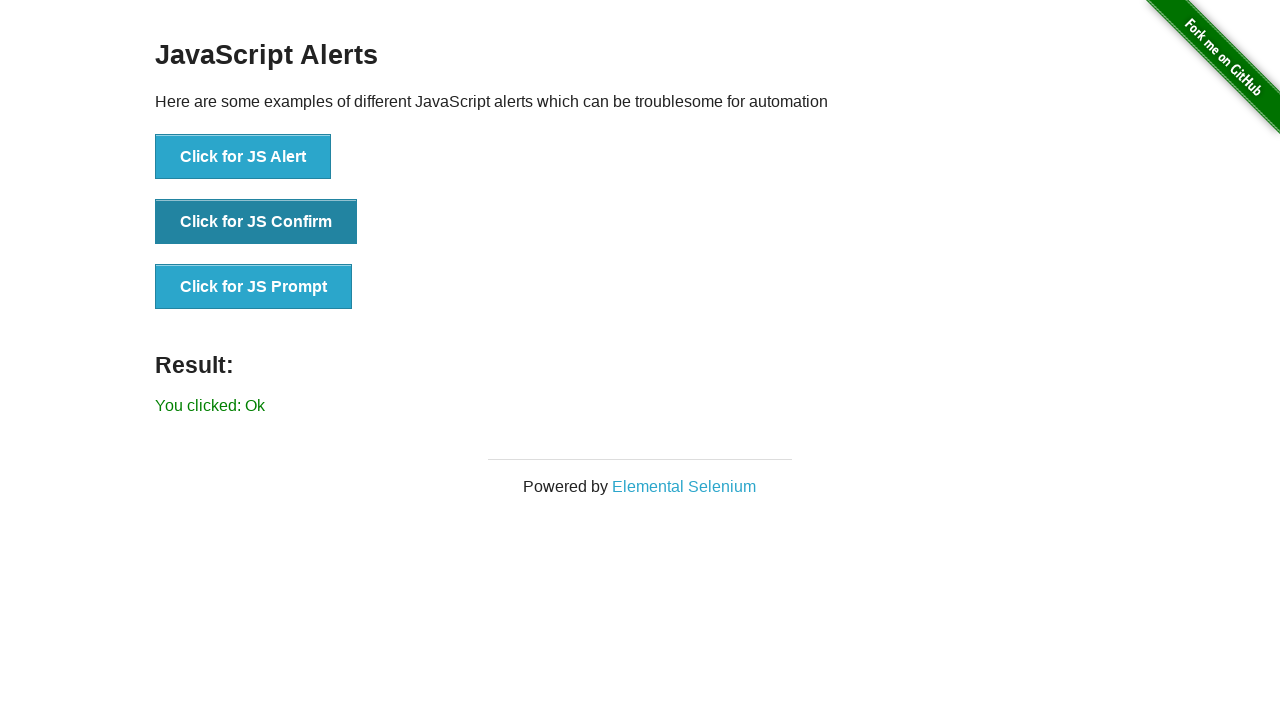

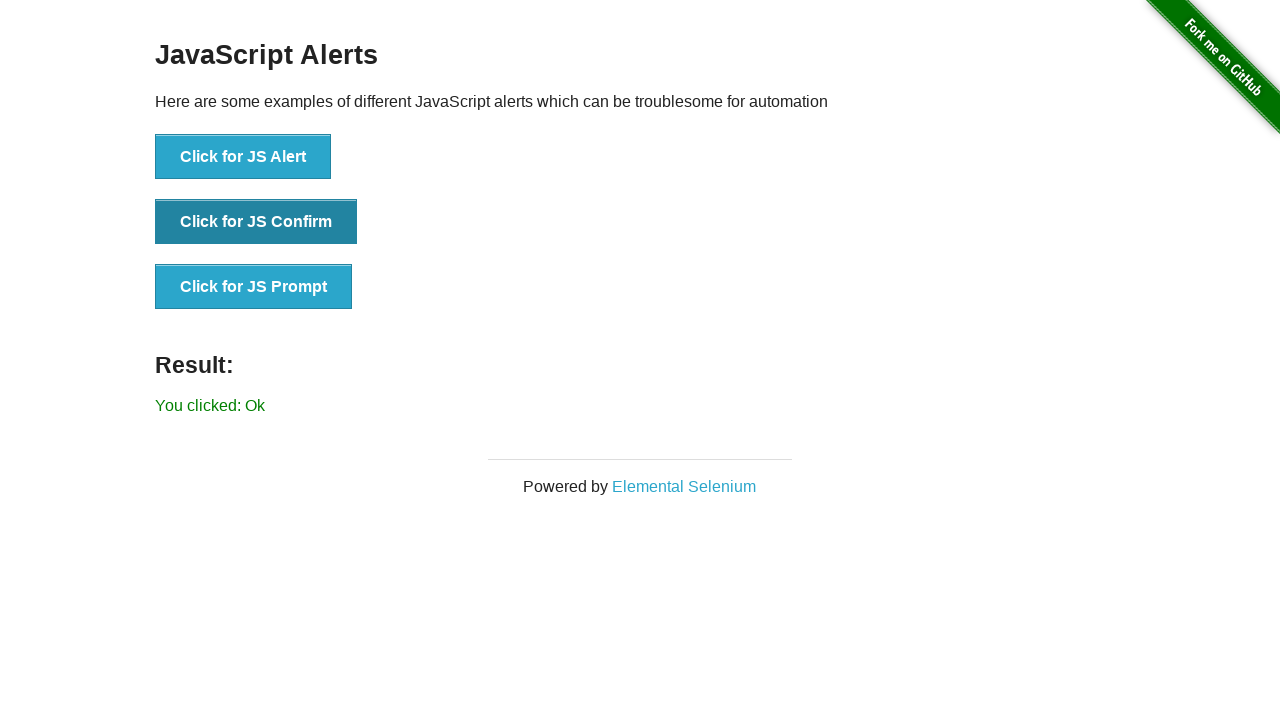